Opens a website, creates a new browser tab using JavaScript, and navigates to a different URL in the new tab

Starting URL: https://dan-it.com.ua/uk/

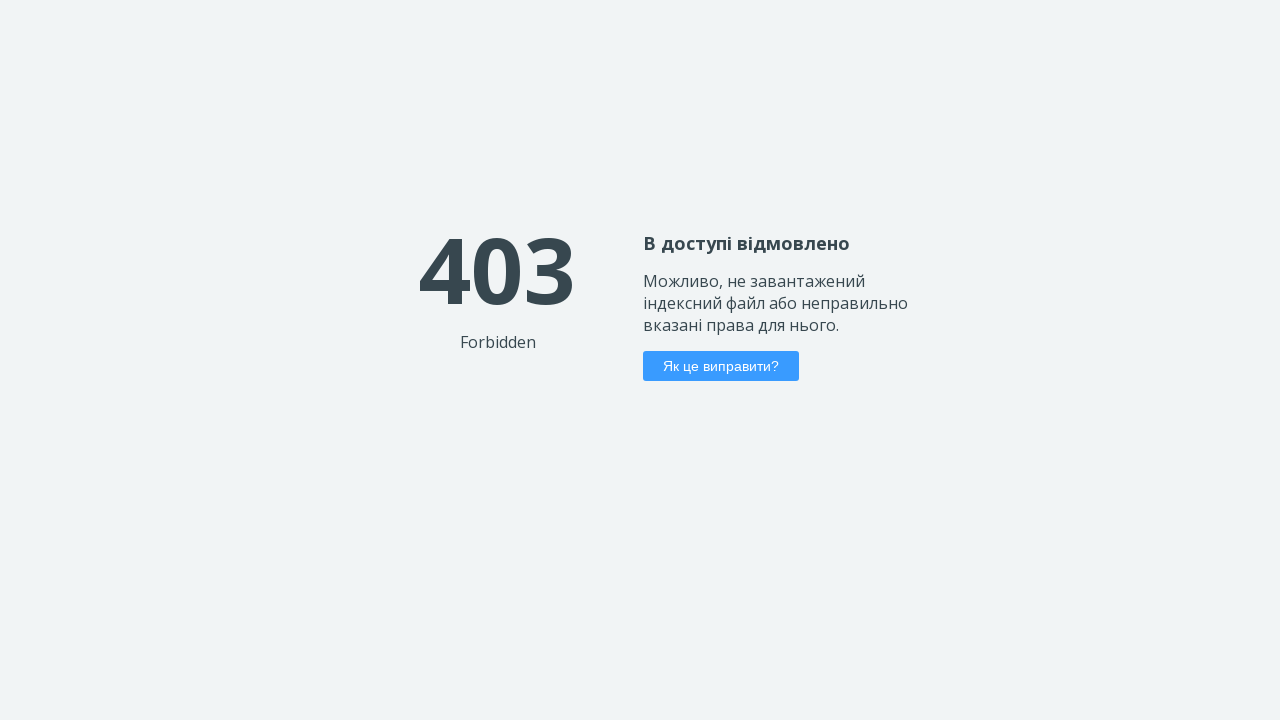

Created a new browser tab
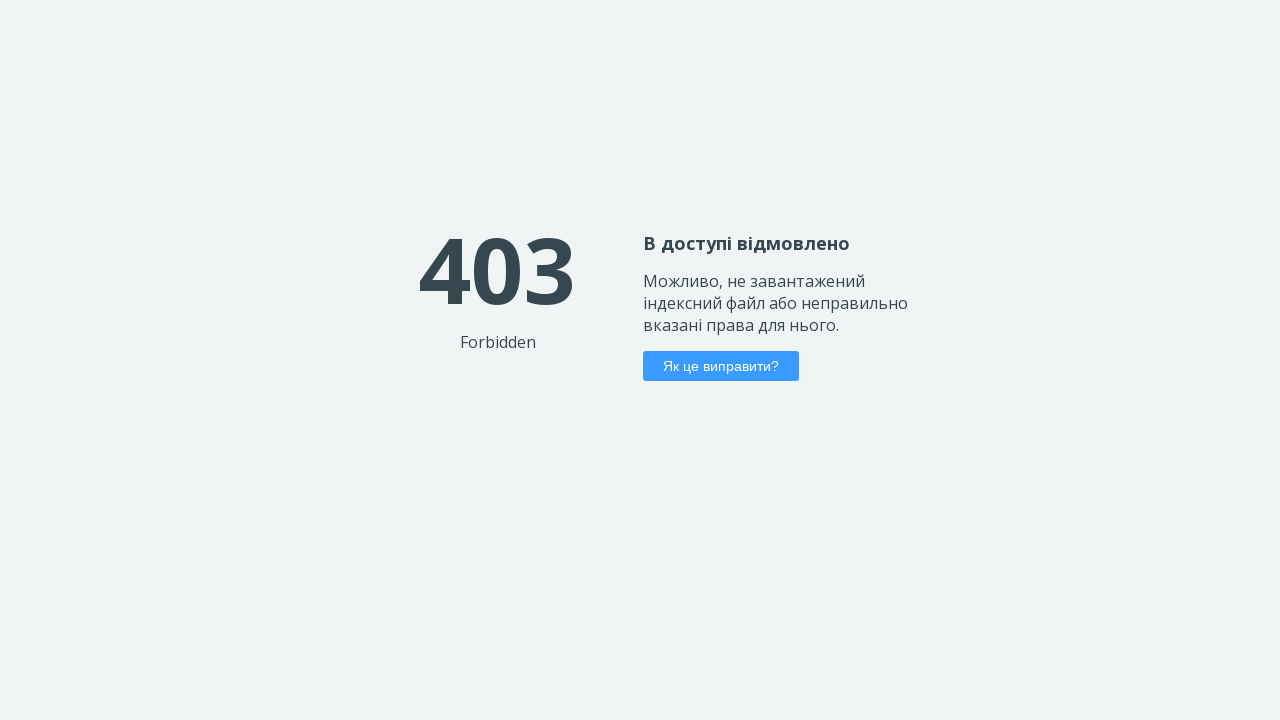

Navigated new tab to Guinness World Records page
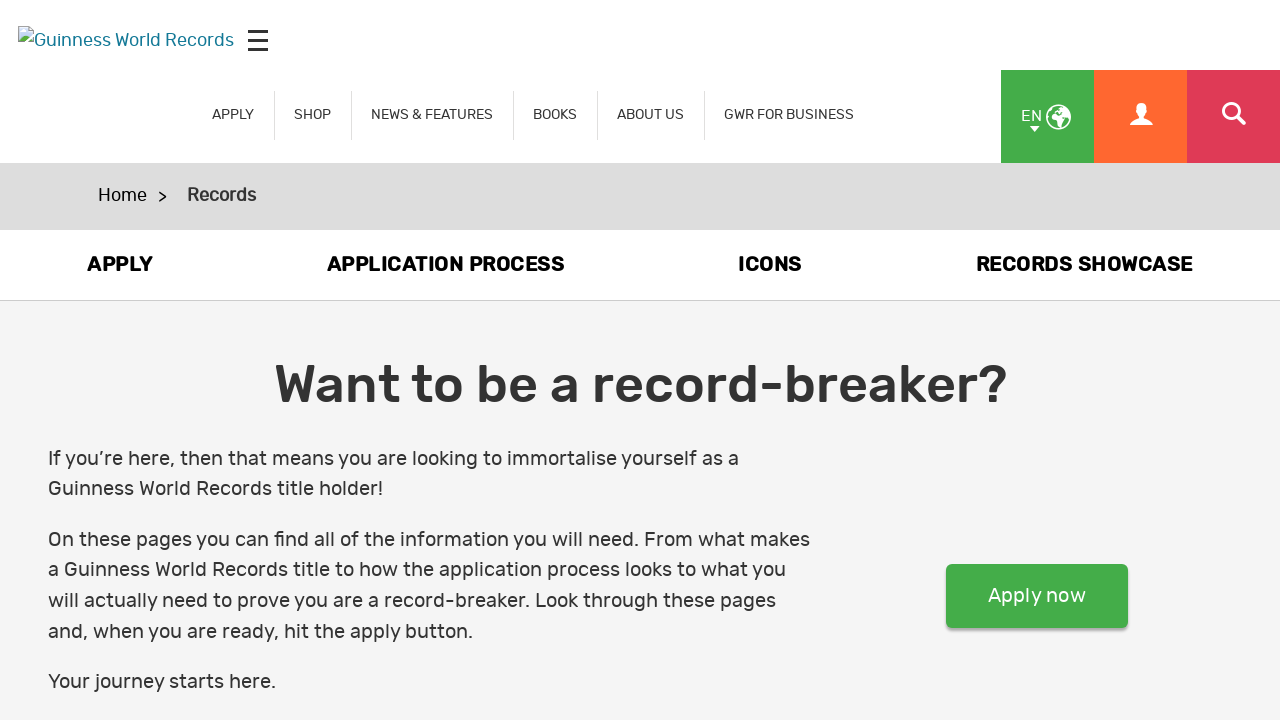

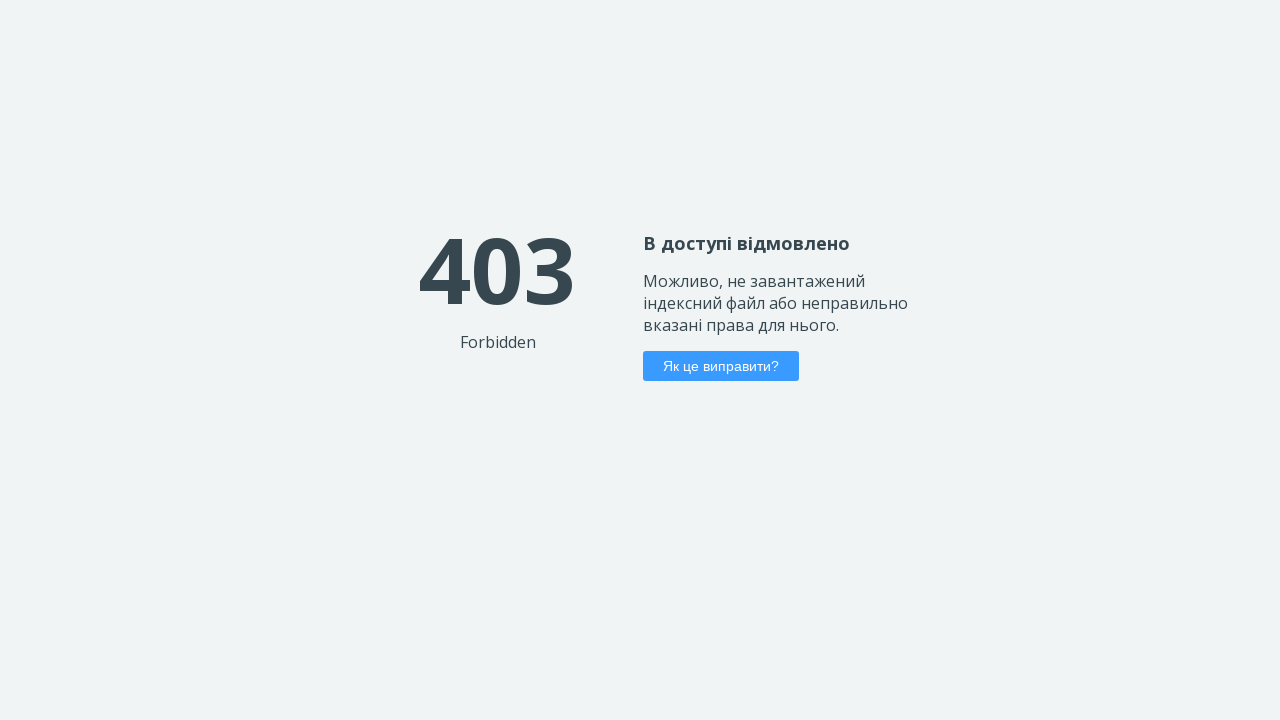